Tests that data table sorting works in ascending order by clicking the "dues" column header on table2 (with class attributes)

Starting URL: http://the-internet.herokuapp.com/tables

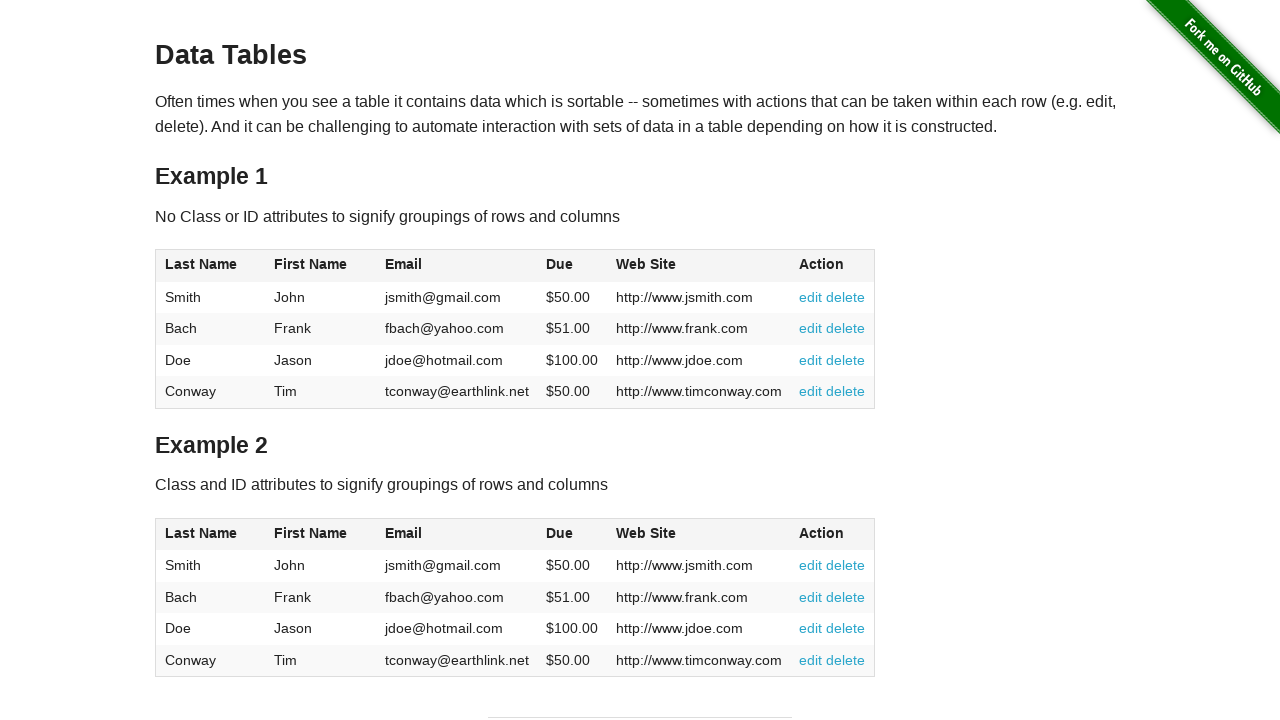

Clicked on the 'dues' column header in table2 to sort in ascending order at (560, 533) on #table2 thead .dues
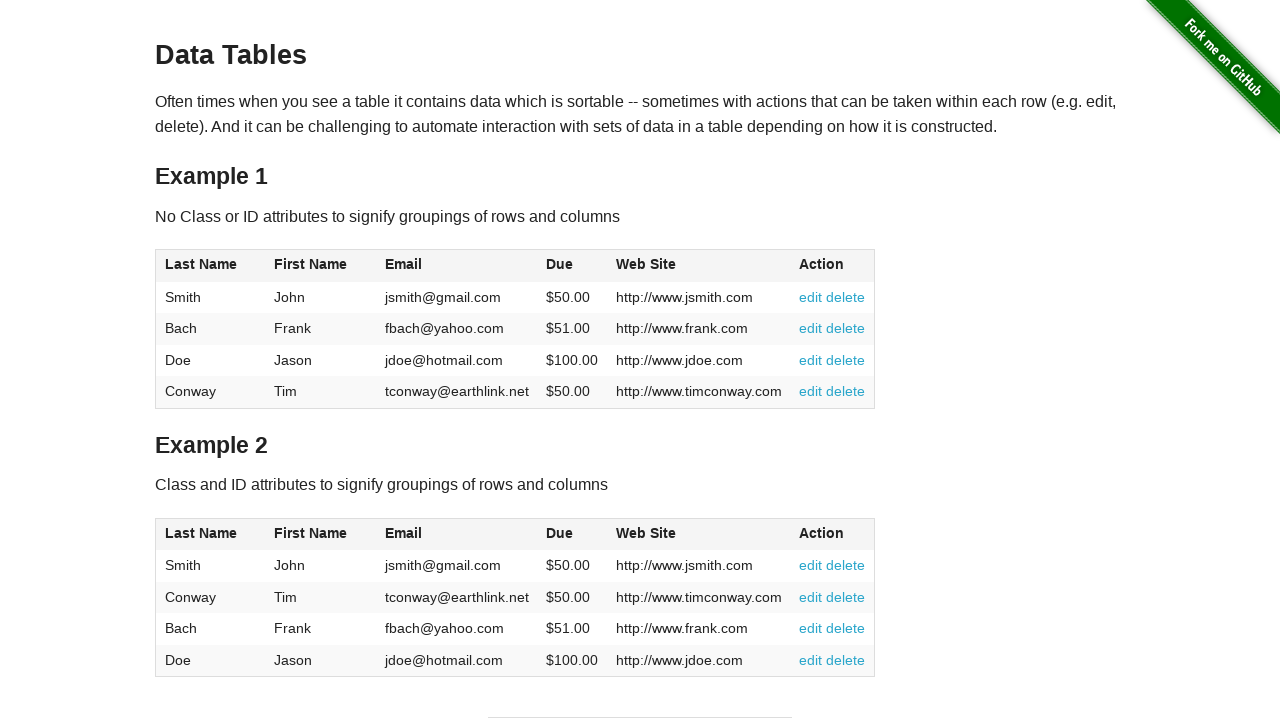

Table data loaded after sorting by dues column
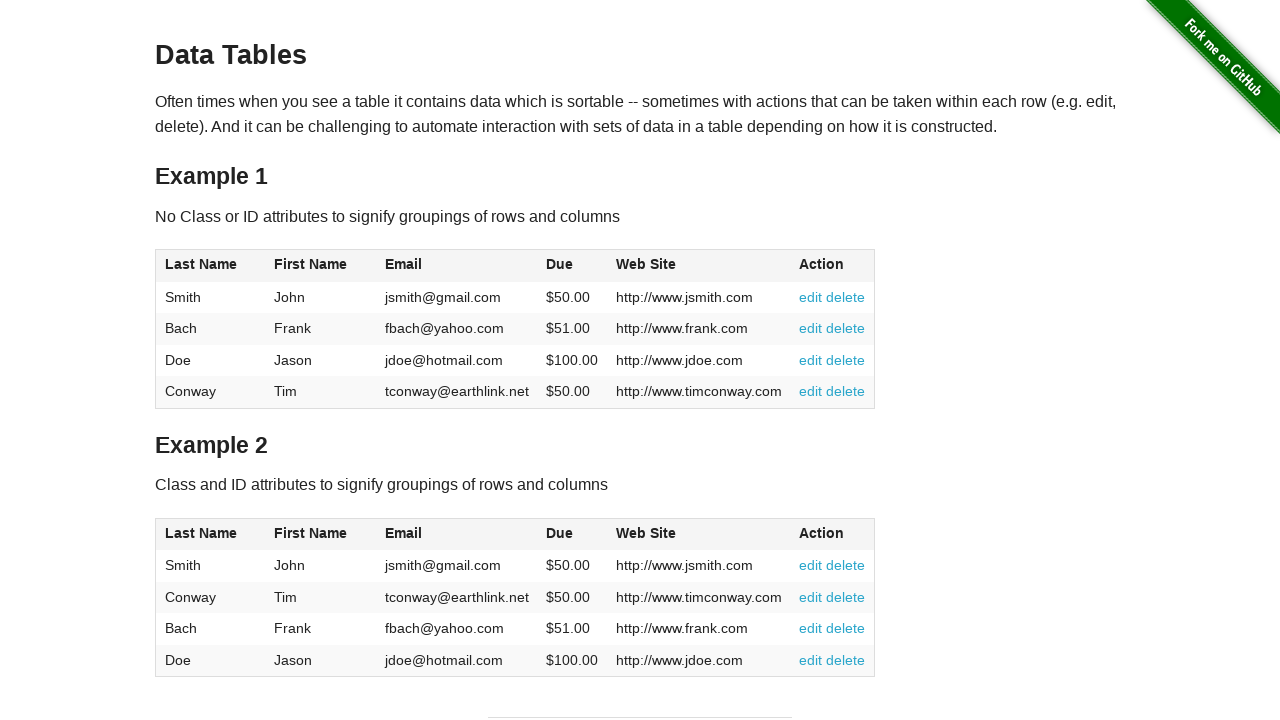

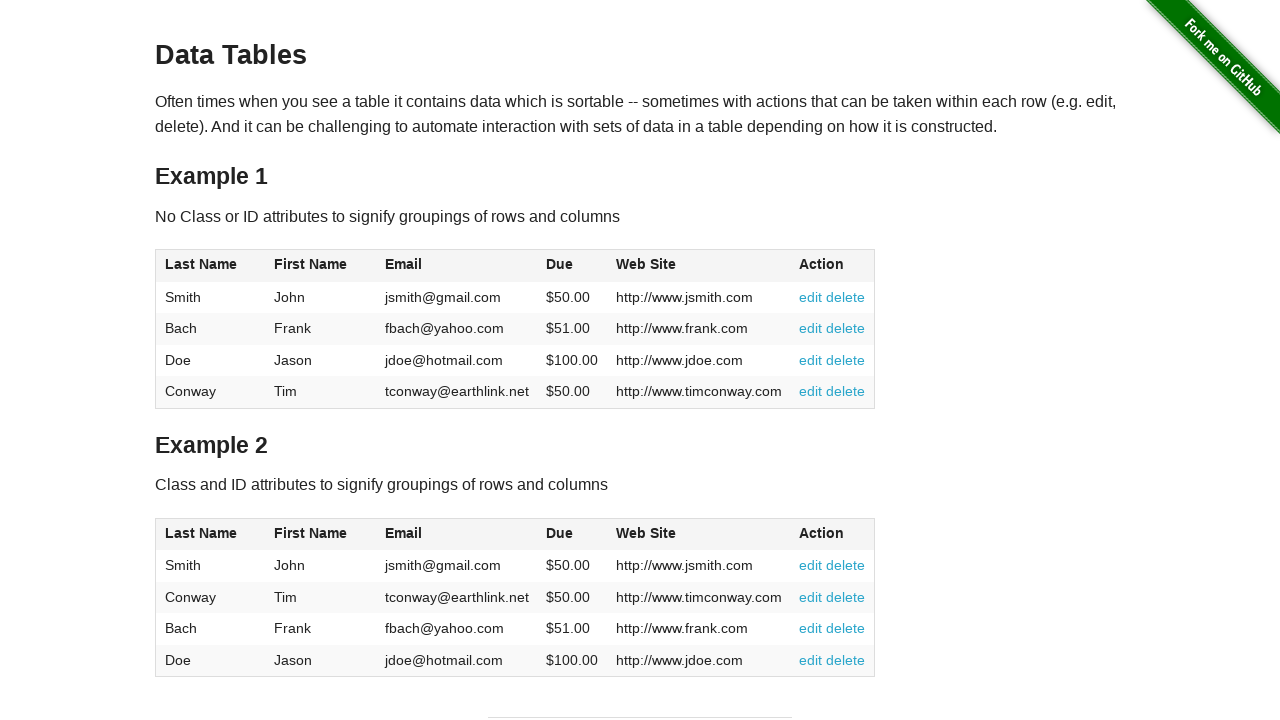